Books a flight ticket on Blazedemo by selecting departure and destination cities, choosing a flight, and completing the purchase flow

Starting URL: https://blazedemo.com/

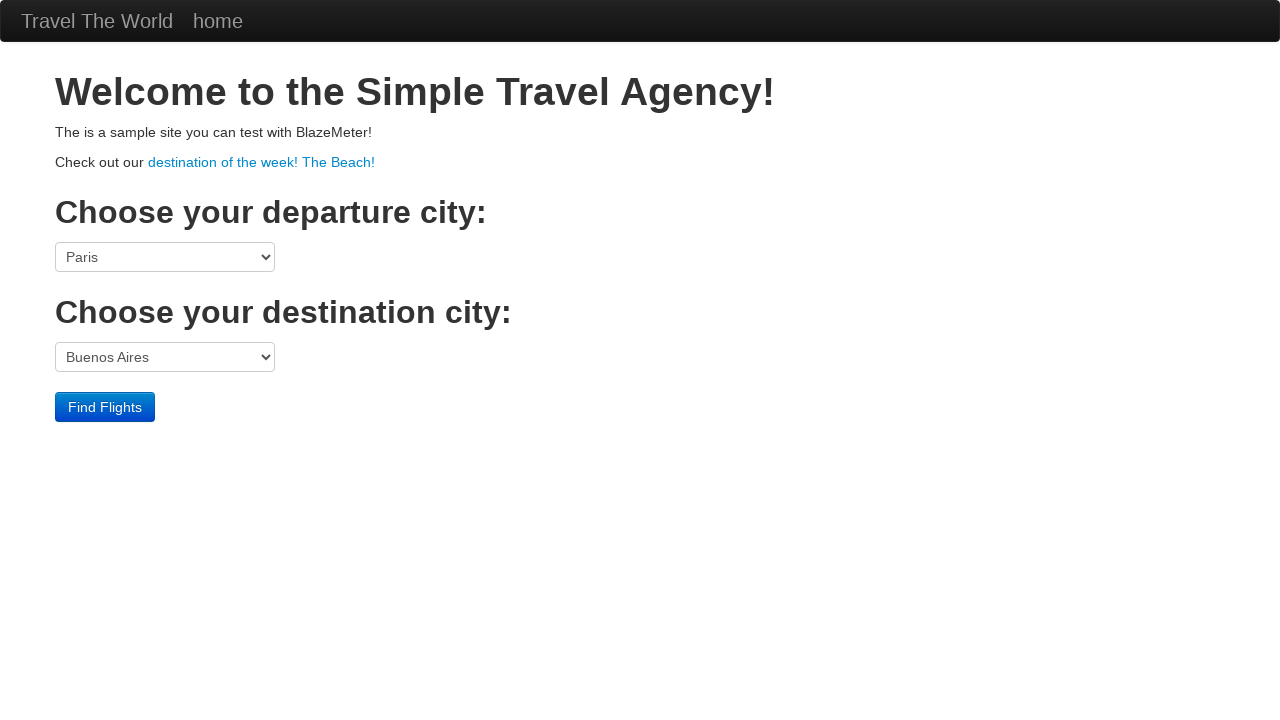

Selected departure city: São Paolo on select[name='fromPort']
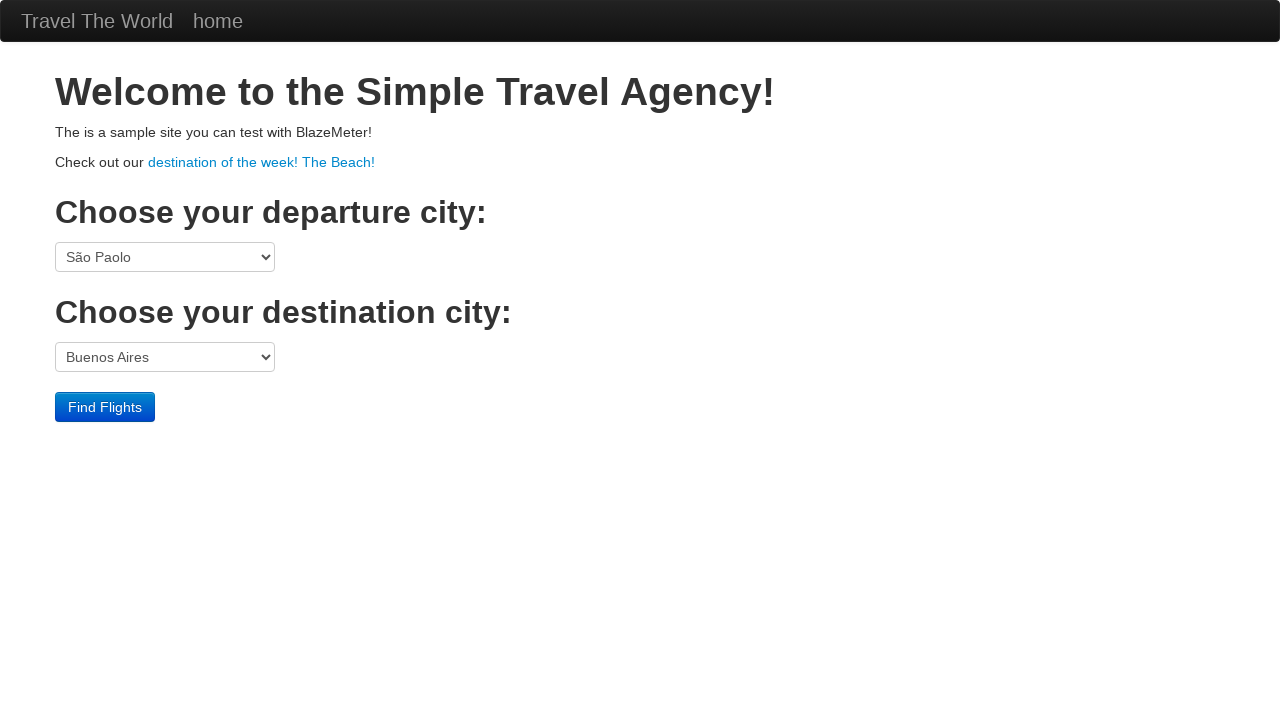

Selected destination city: London on select[name='toPort']
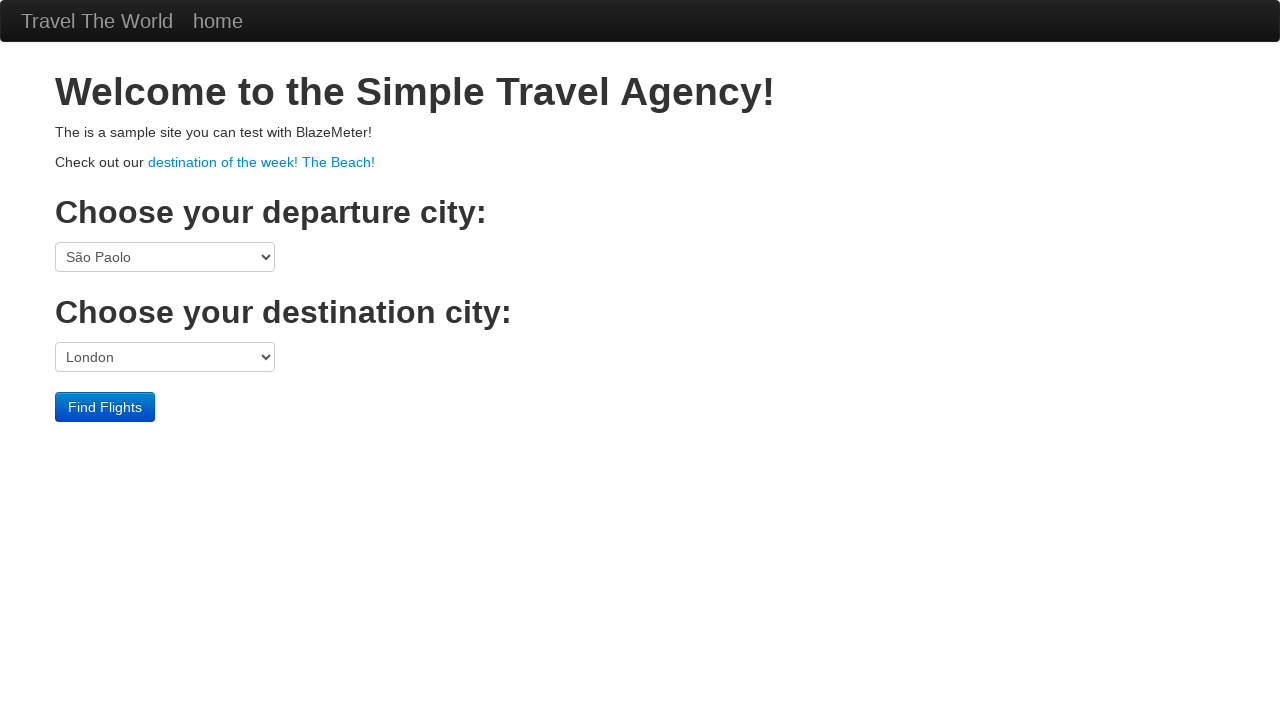

Clicked Find Flights button to search available flights at (105, 407) on input[type='submit']
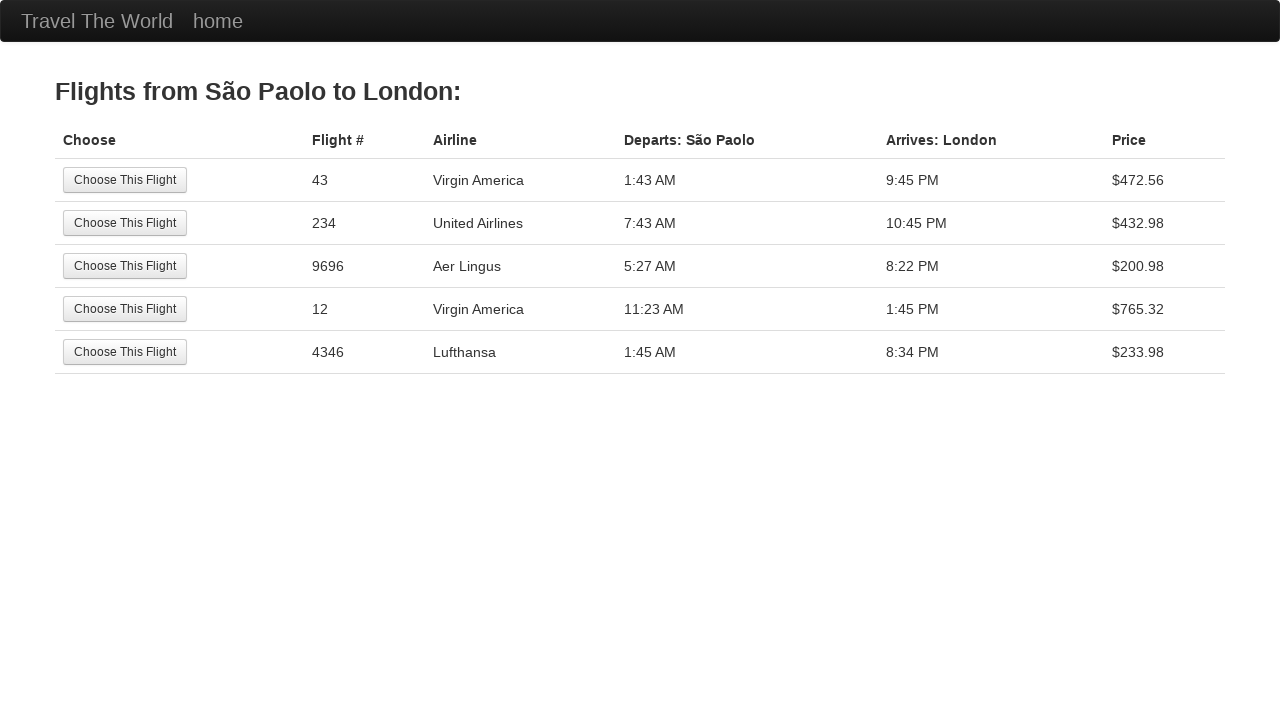

Selected the second flight option by clicking Choose This Flight at (125, 223) on (//input[@type='submit'])[2]
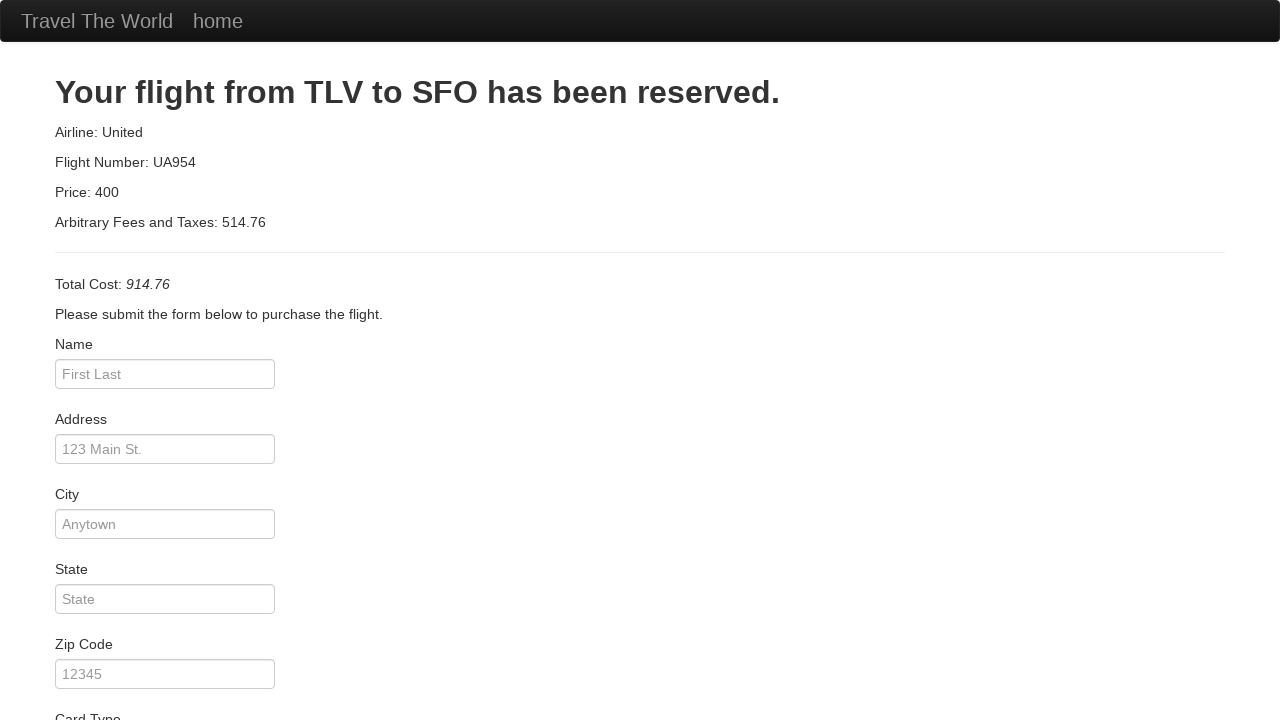

Clicked Purchase Flight button to complete the booking at (118, 685) on input[value='Purchase Flight']
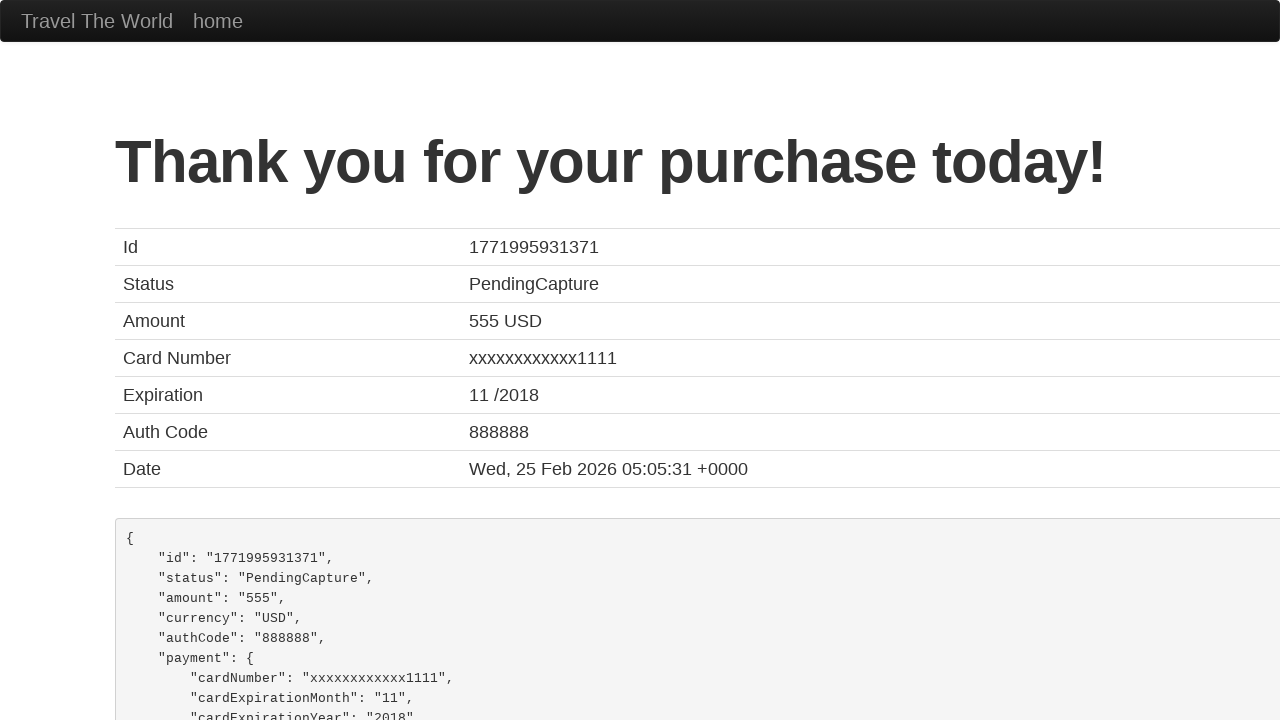

Retrieved booking confirmation details
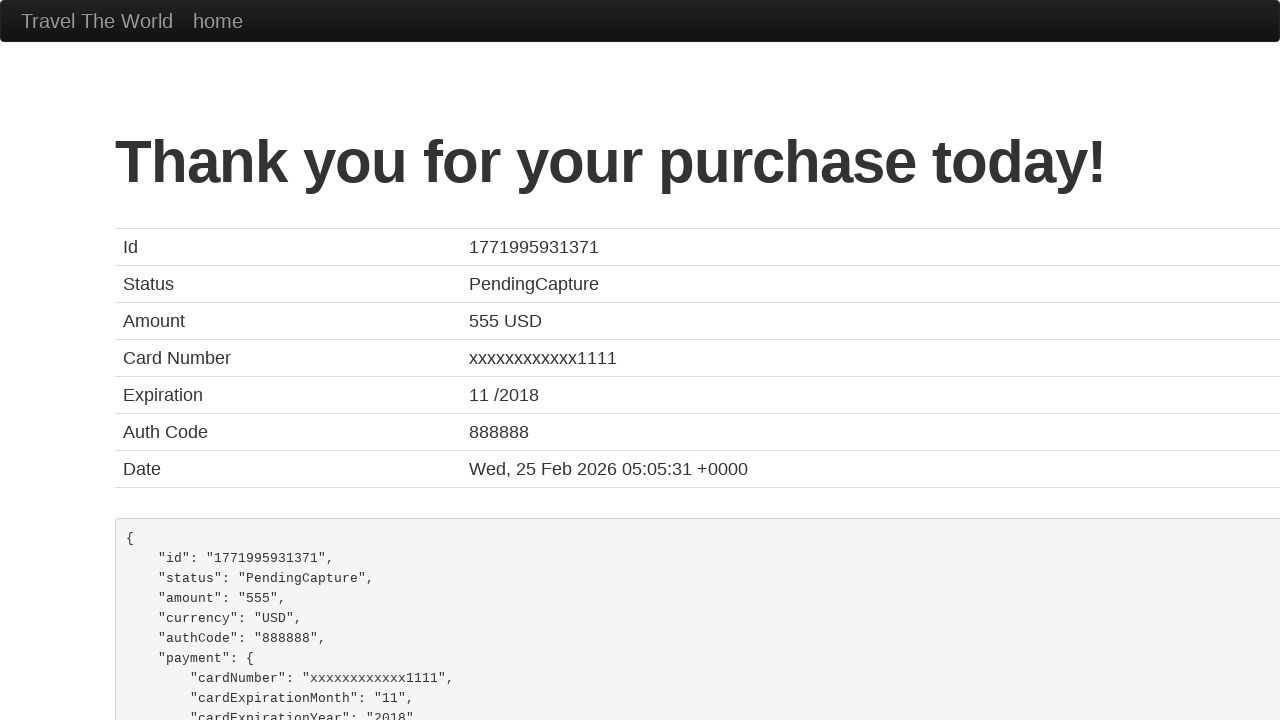

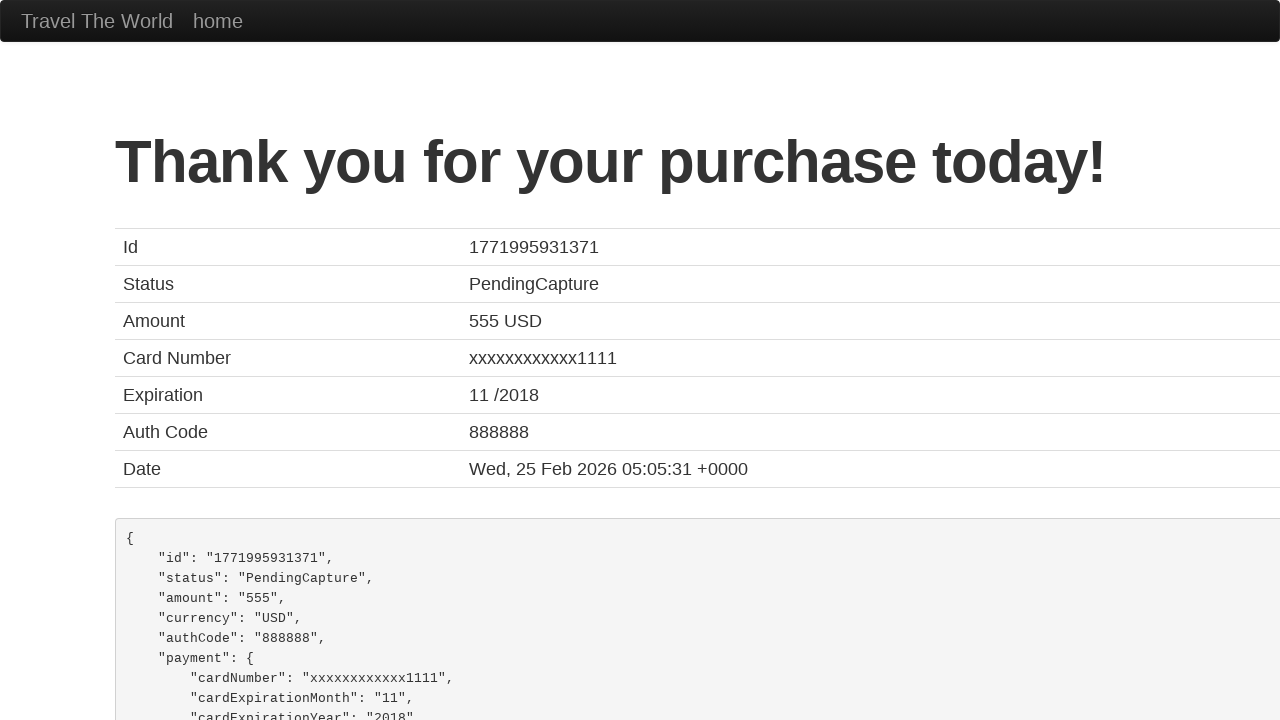